Tests that the product price on the card matches the price shown on the details page

Starting URL: https://www.demoblaze.com/index.html

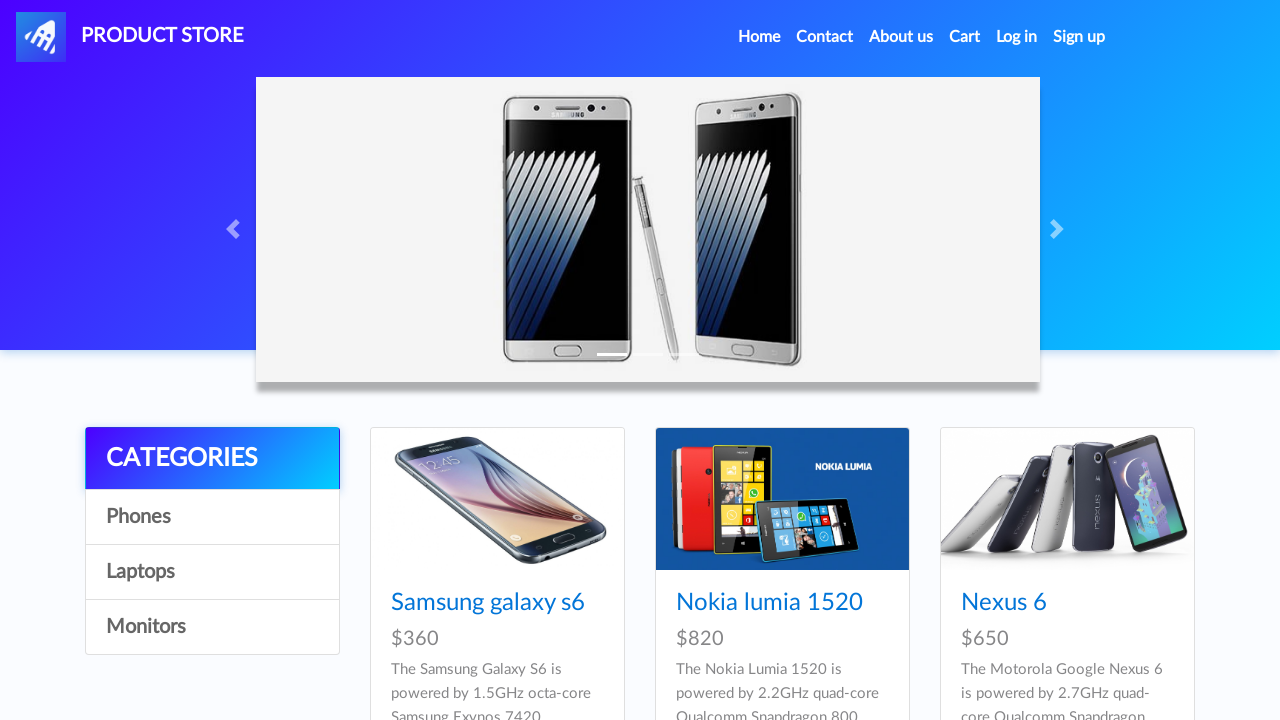

Clicked on the first product card to navigate to details page at (488, 603) on .card-title a >> nth=0
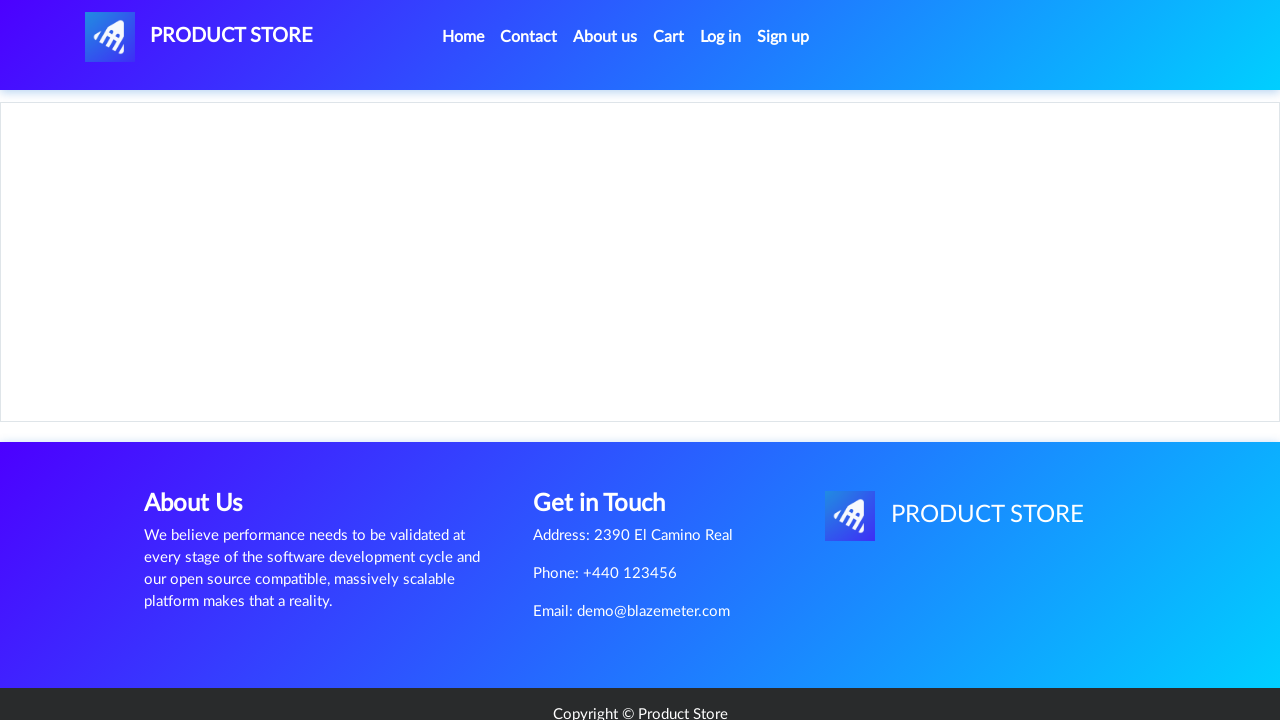

Price container loaded on details page
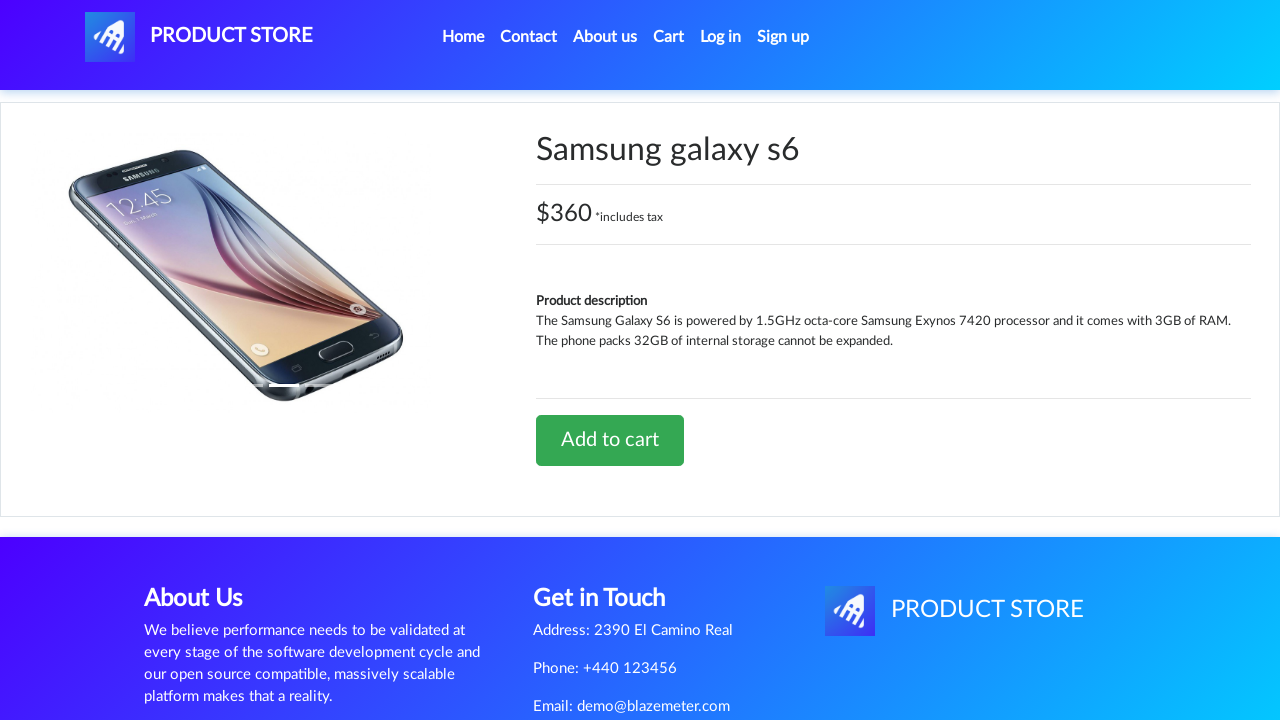

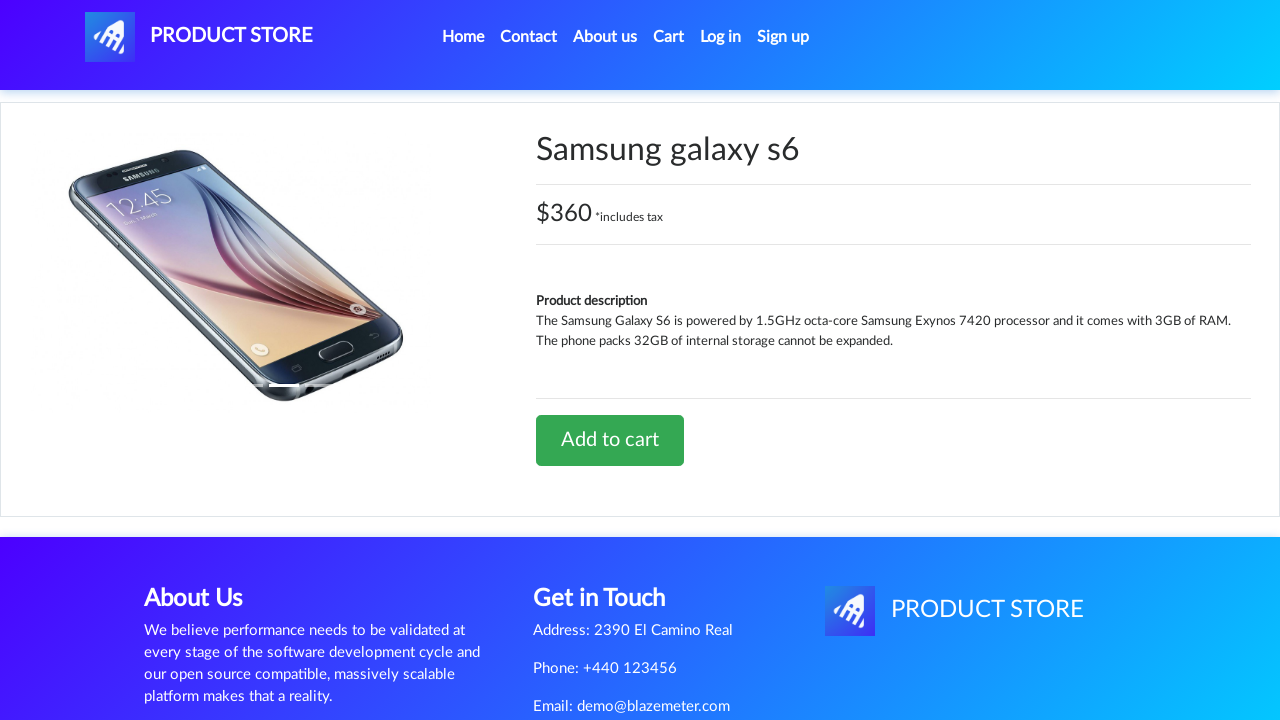